Navigates to the RedBus website with browser notifications disabled

Starting URL: https://www.redbus.in/

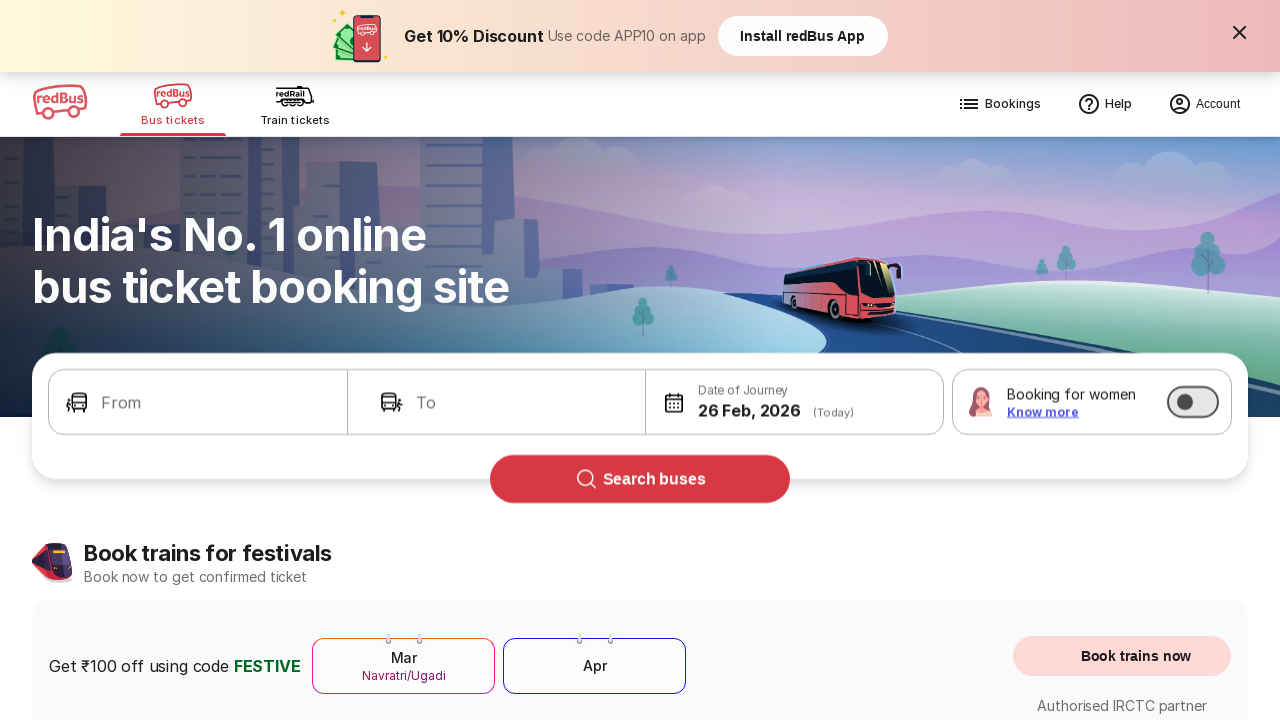

Navigated to RedBus website (https://www.redbus.in/) with browser notifications disabled
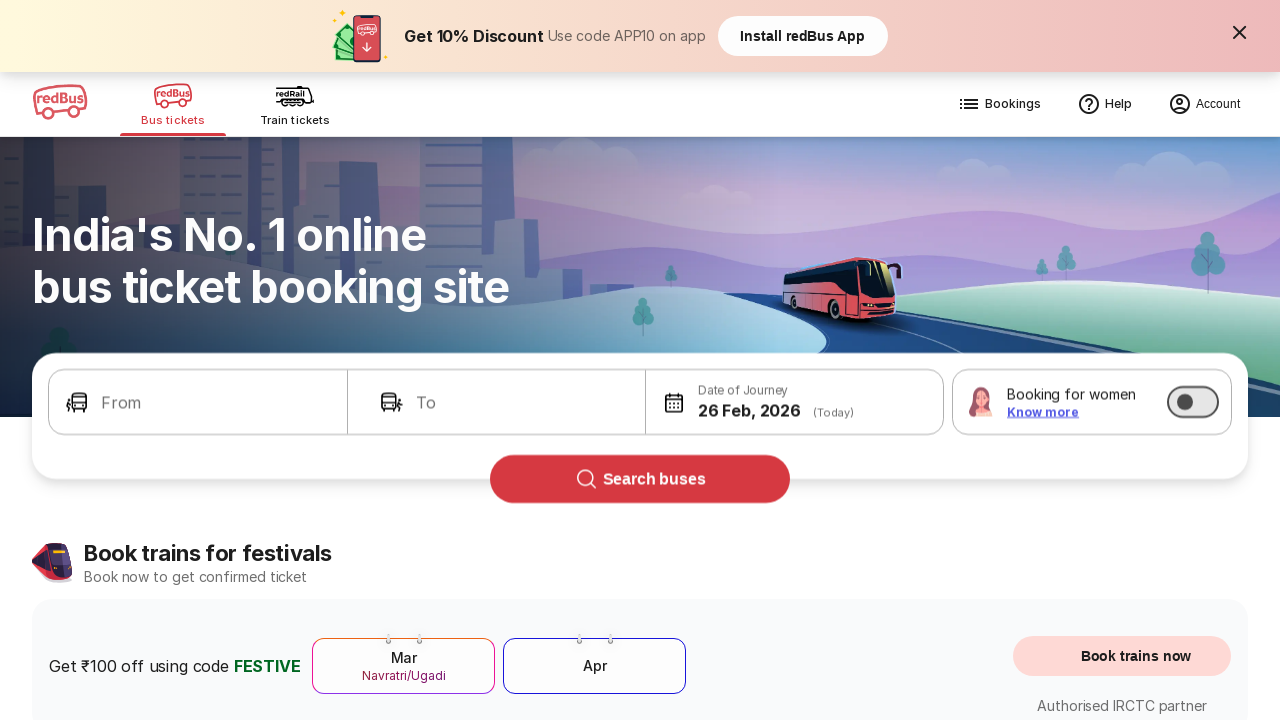

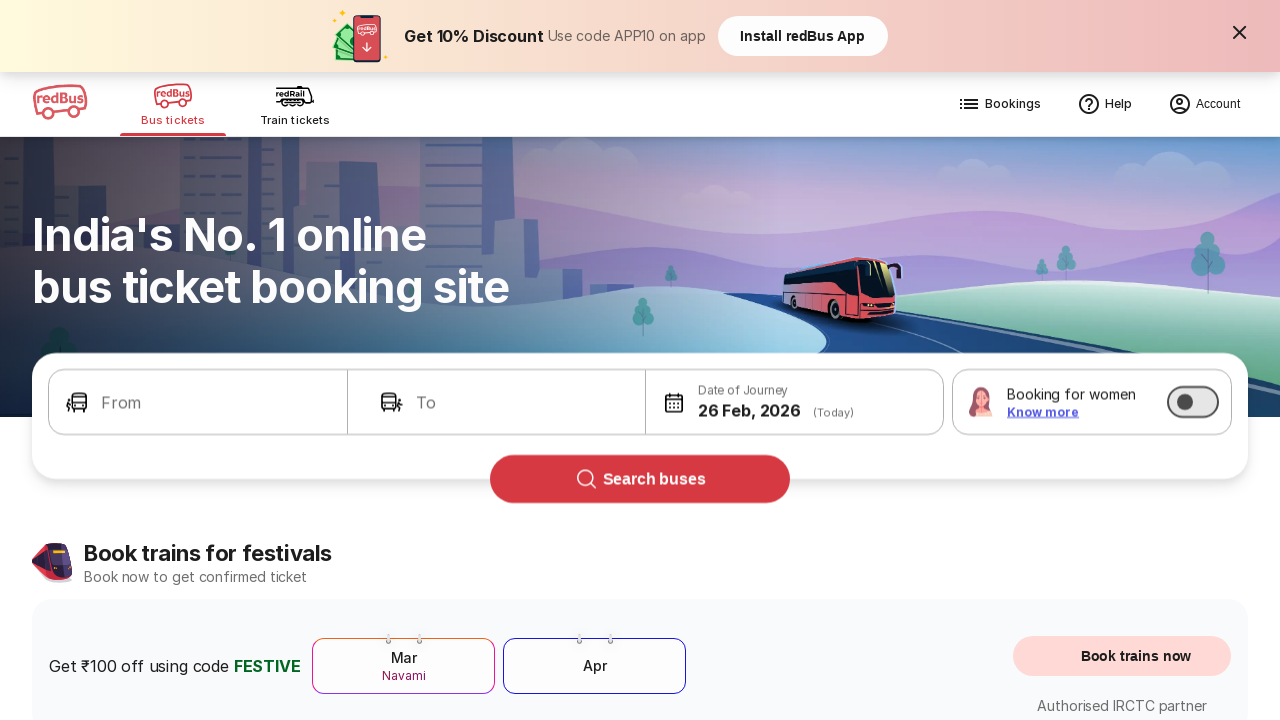